Tests a wait/verify interaction by clicking a verify button and checking that a success message appears

Starting URL: http://suninjuly.github.io/wait1.html

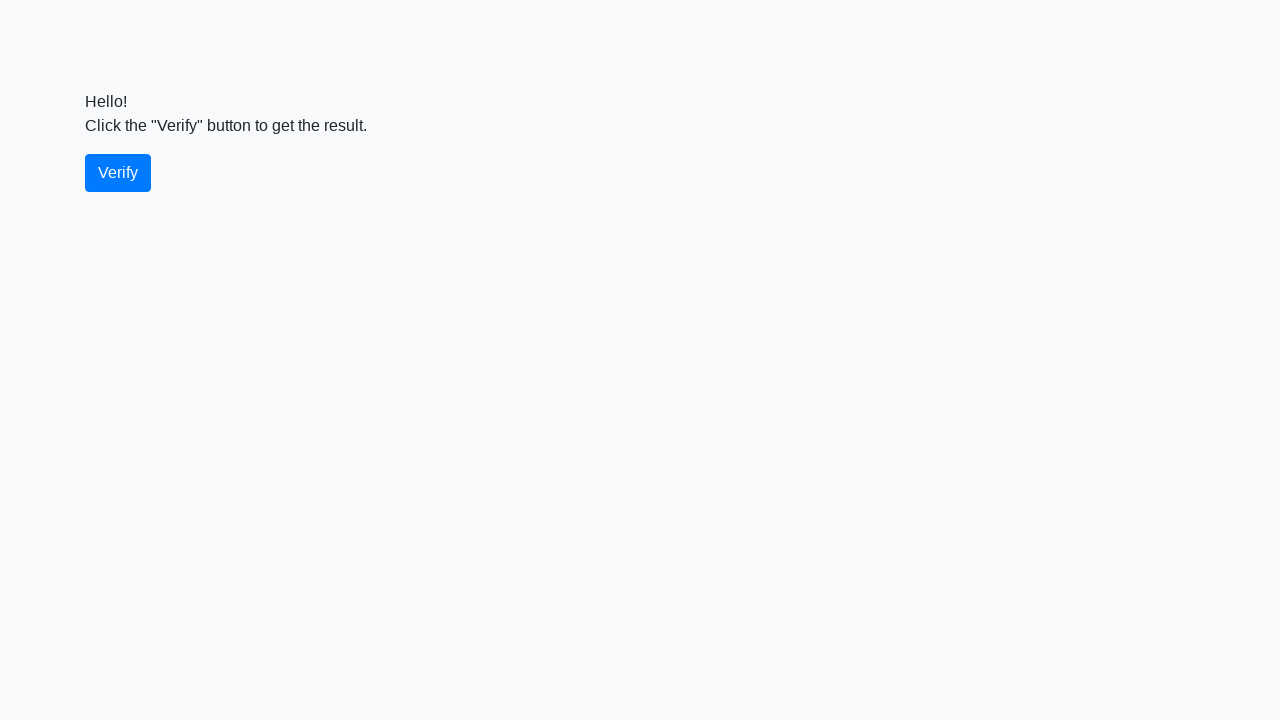

Waited for verify button to be present in the DOM
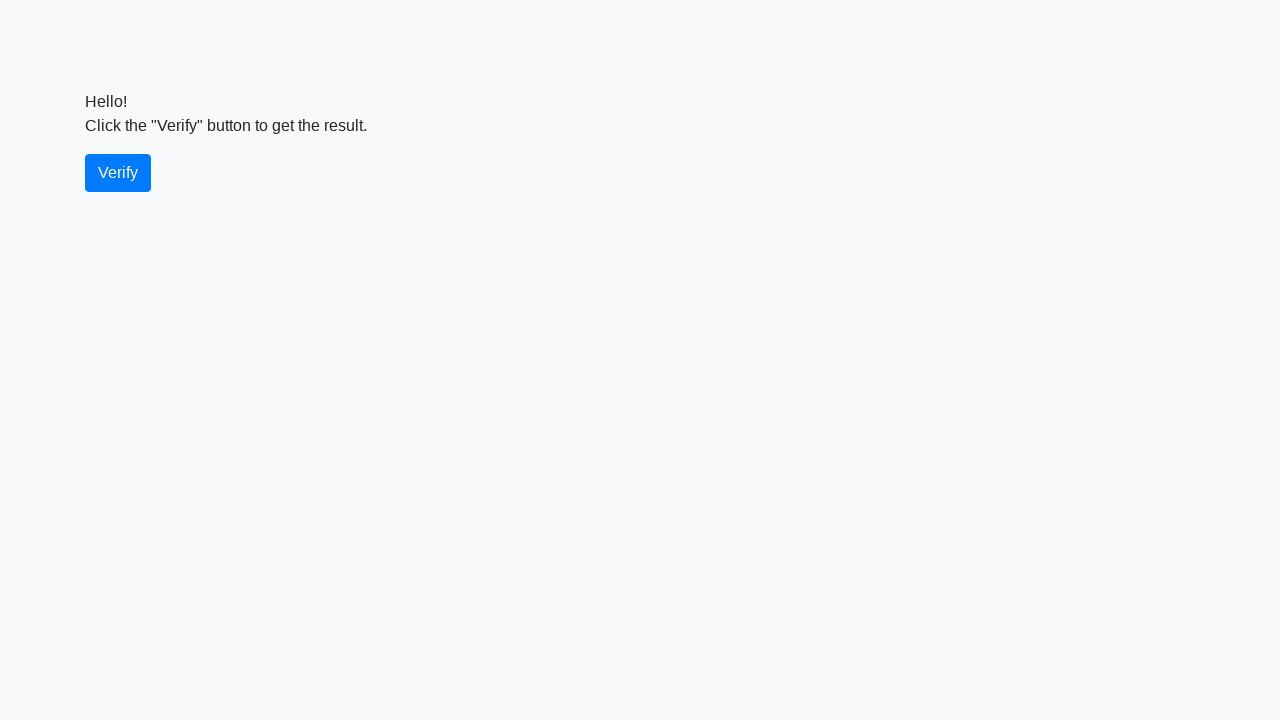

Clicked the verify button at (118, 173) on #verify
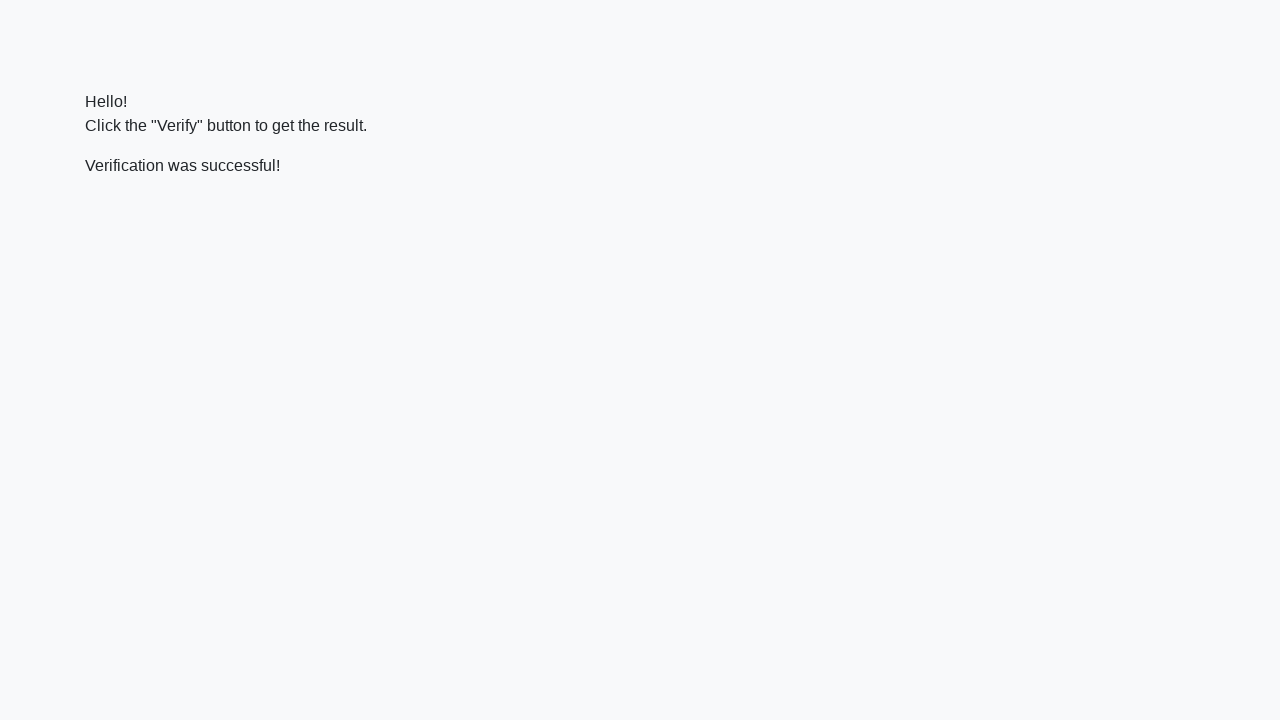

Located the verify message element
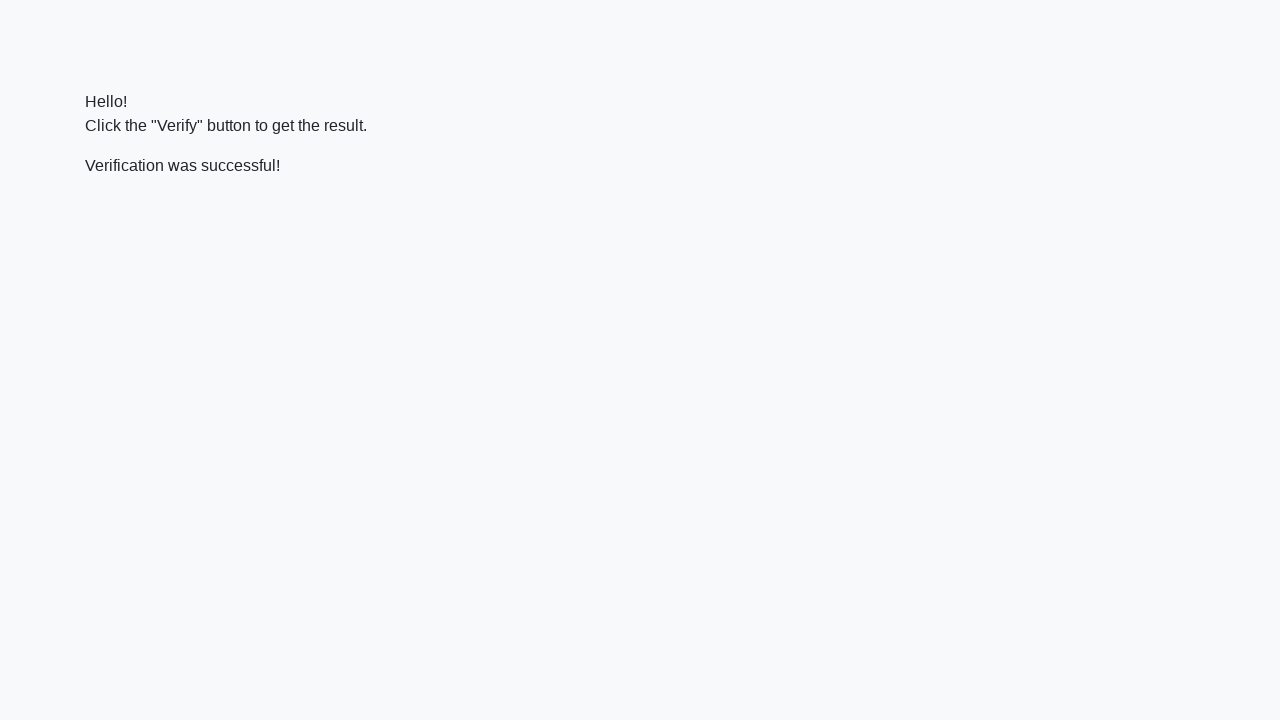

Waited for verify message to be visible
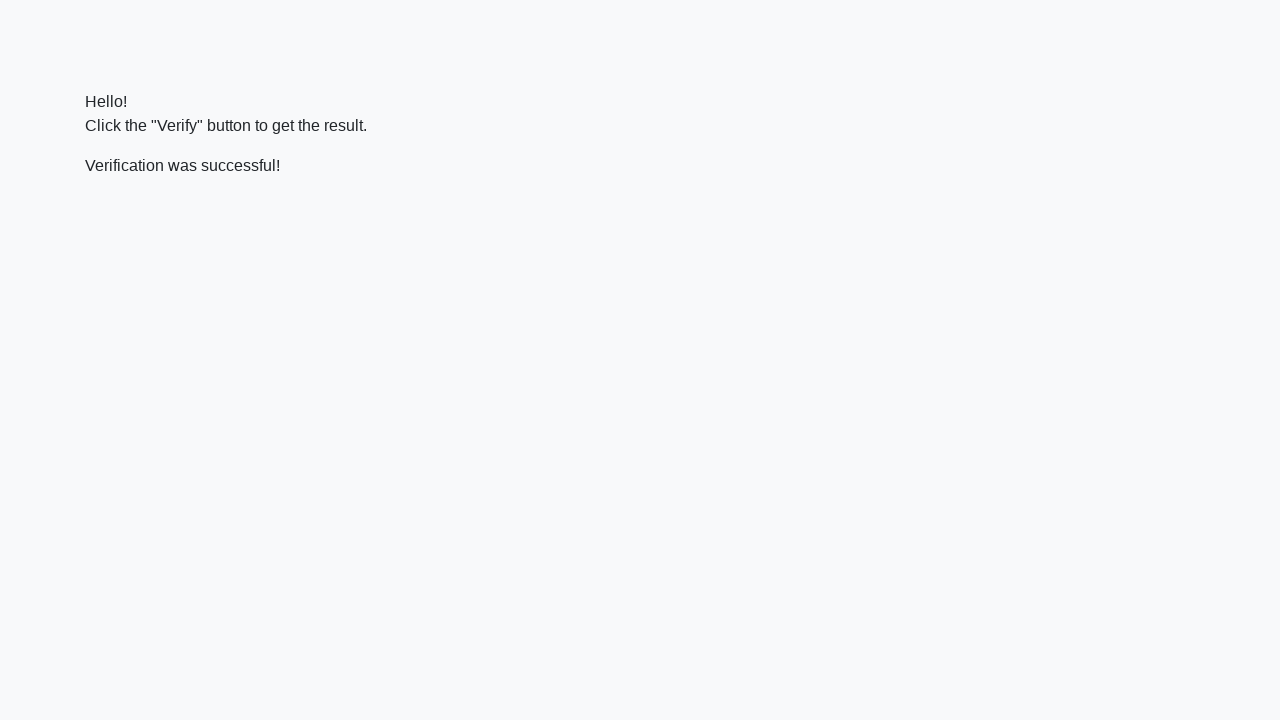

Verified that success message contains 'successful'
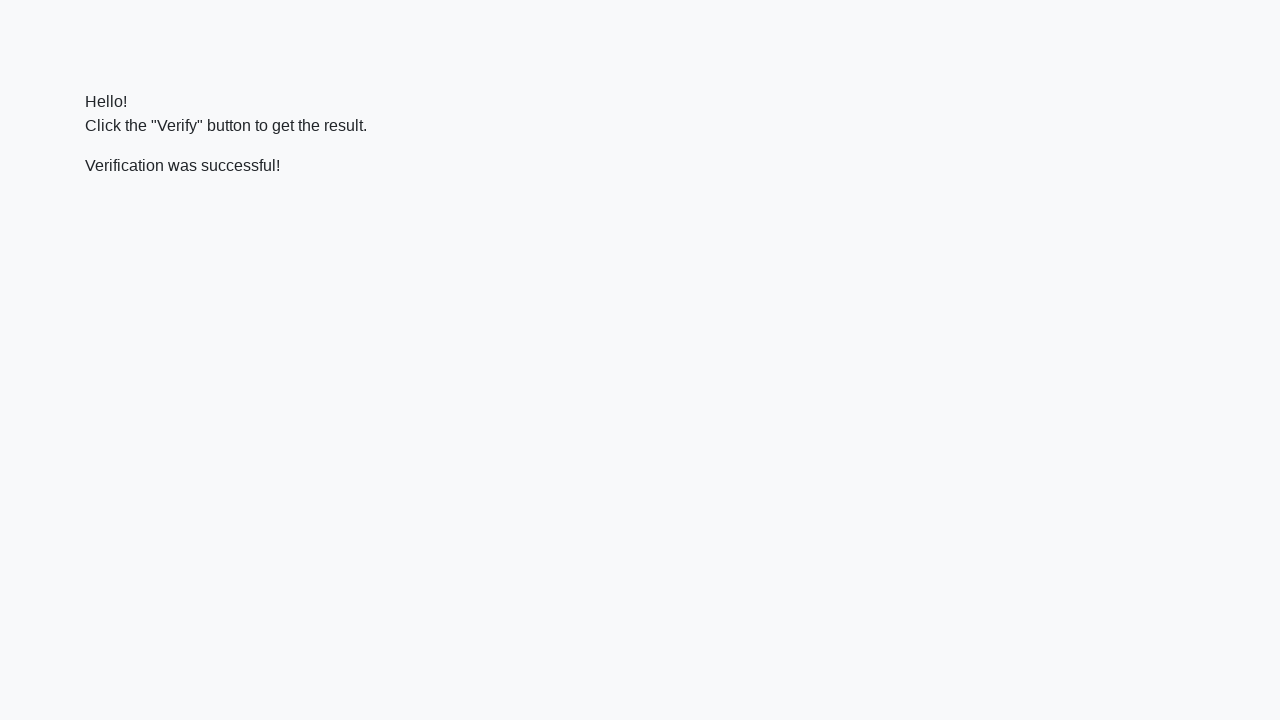

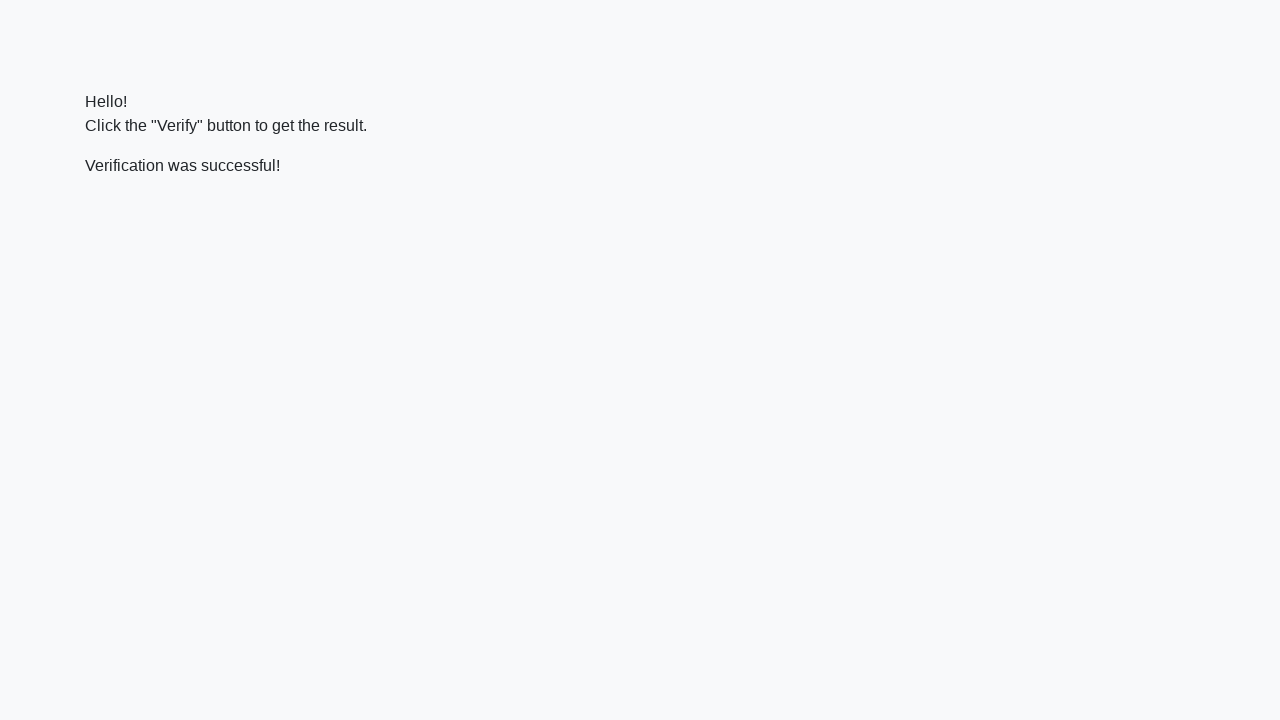